Tests the slider widget by setting it to minimum (0), maximum (100), and middle (50) values using fill and click actions.

Starting URL: https://demoqa.com/

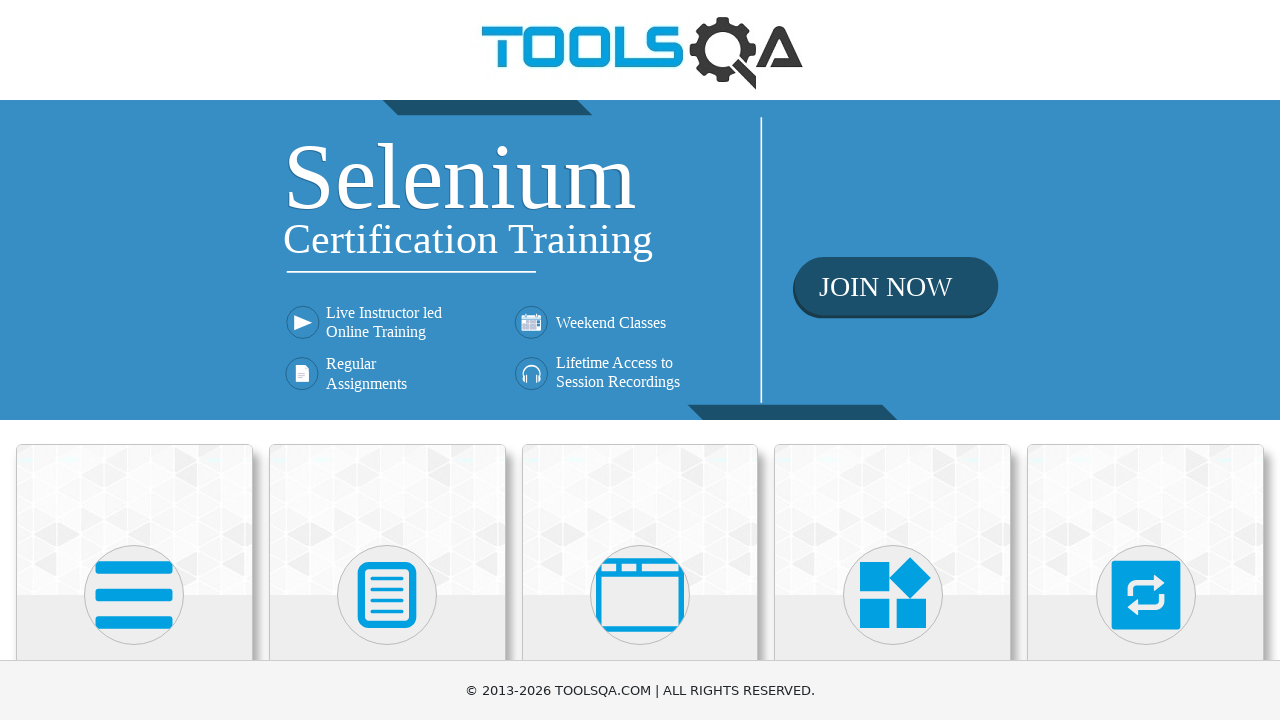

Clicked on Widgets section at (893, 360) on internal:text="Widgets"i
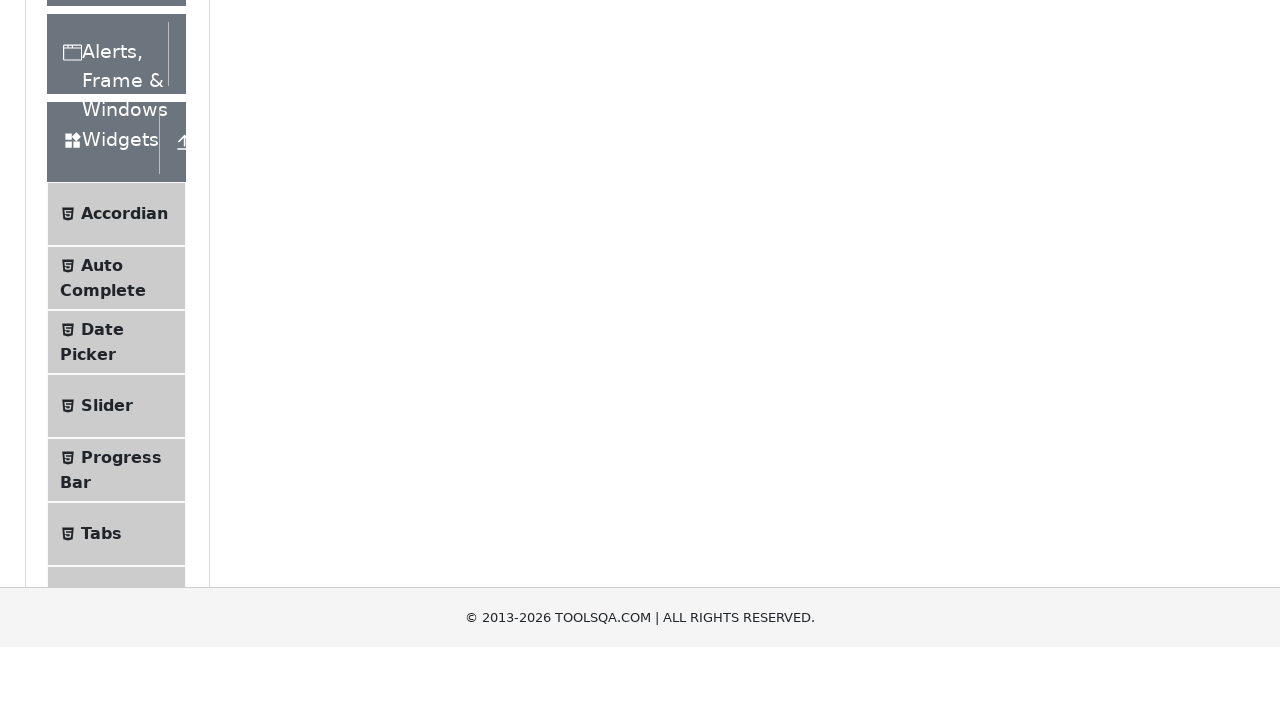

Clicked on Slider menu item at (116, 360) on li >> internal:has-text="Slider"i
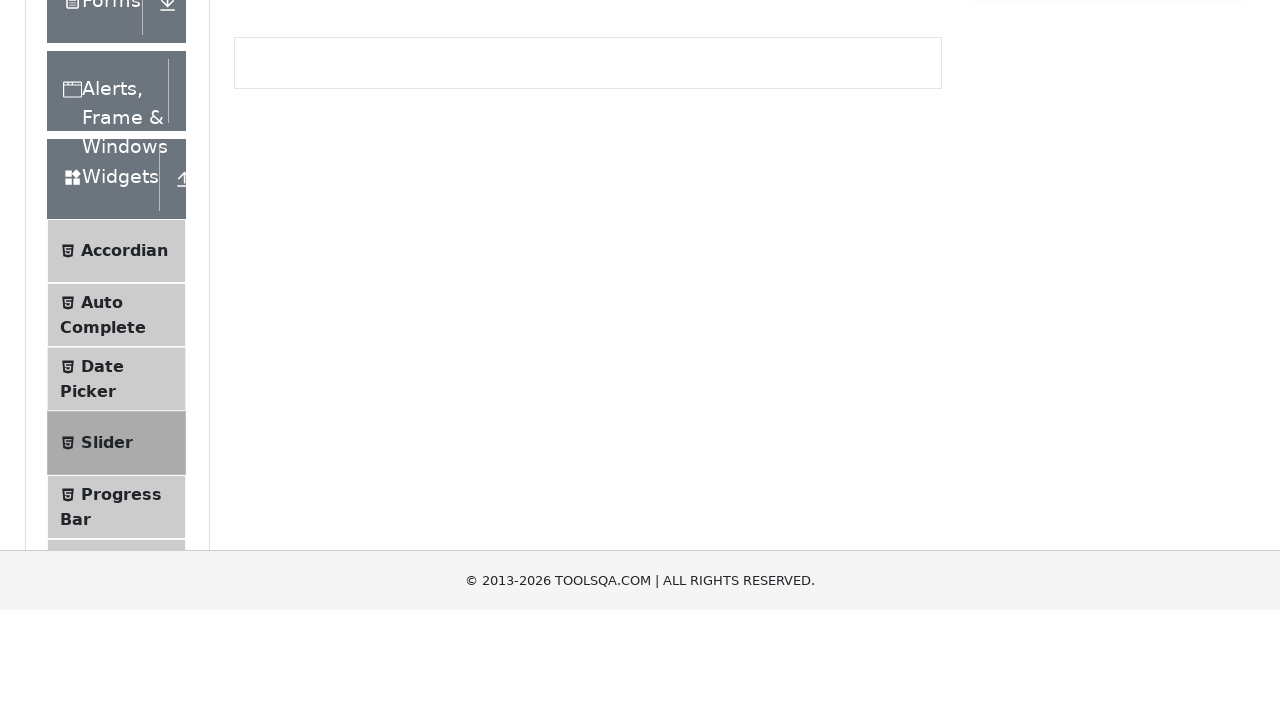

Set slider to minimum value (0) on internal:role=slider
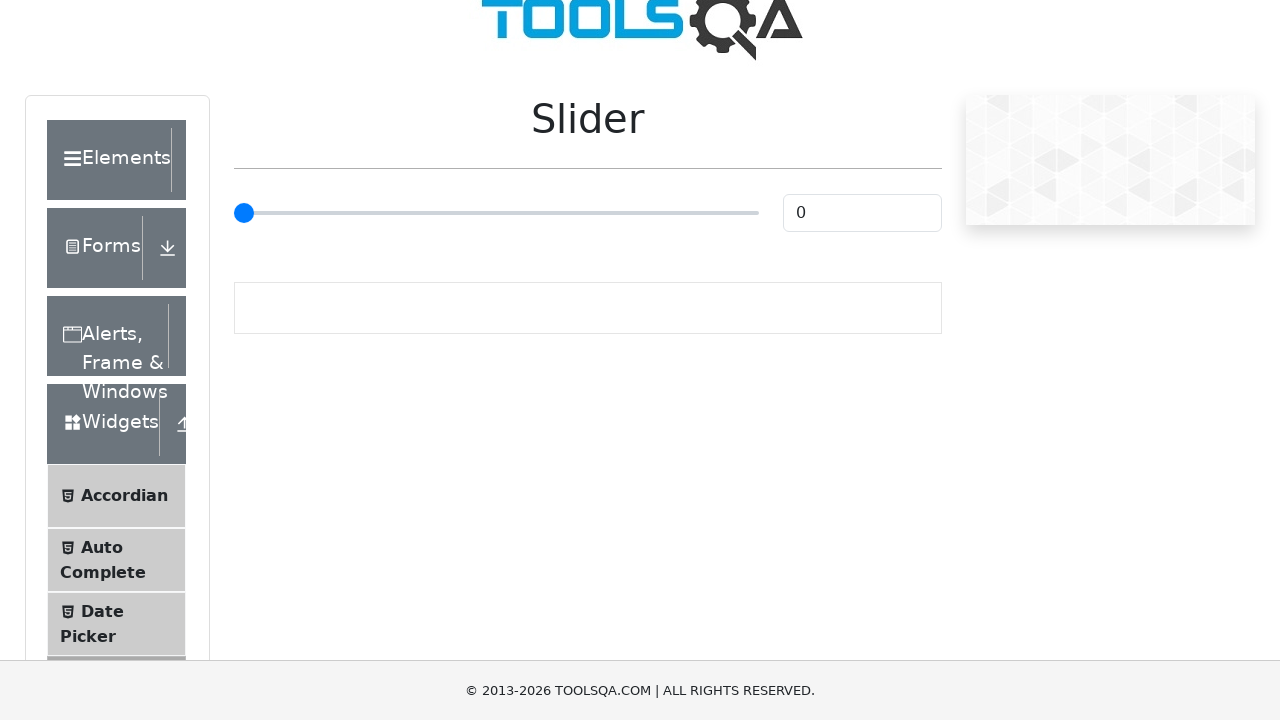

Set slider to maximum value (100) on internal:role=slider
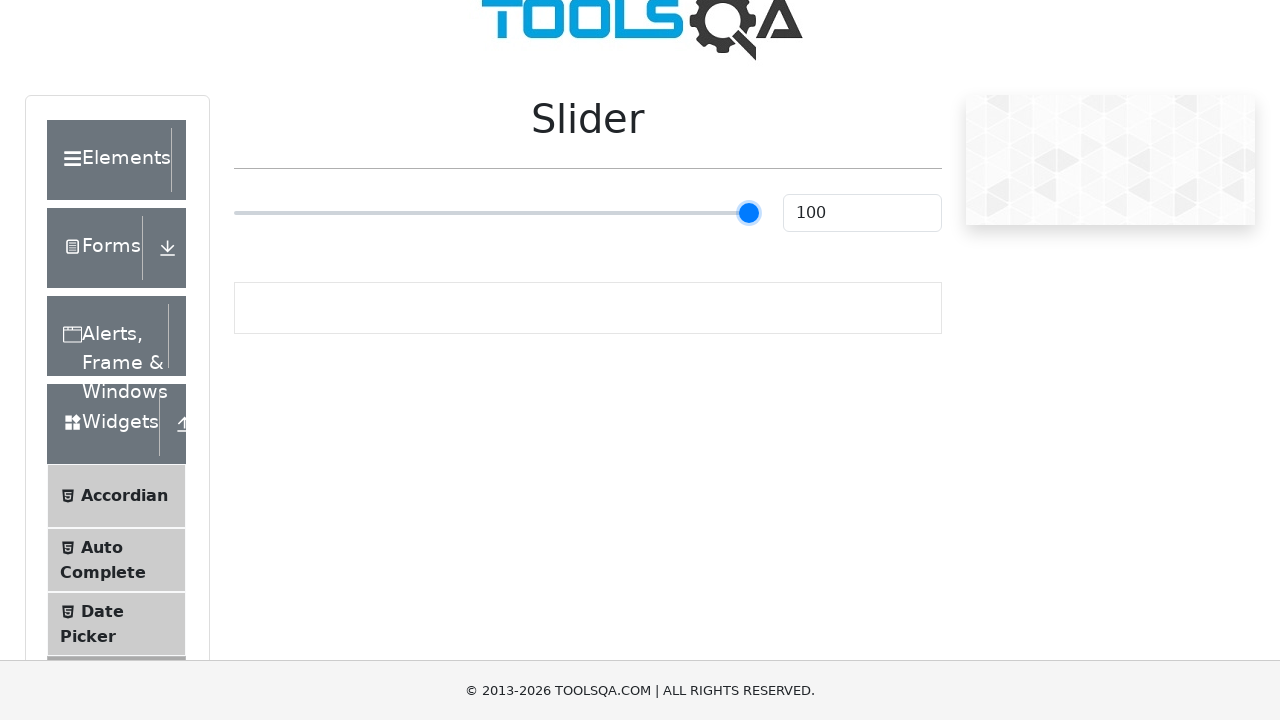

Clicked on slider to set to middle value (50) at (496, 213) on internal:role=slider
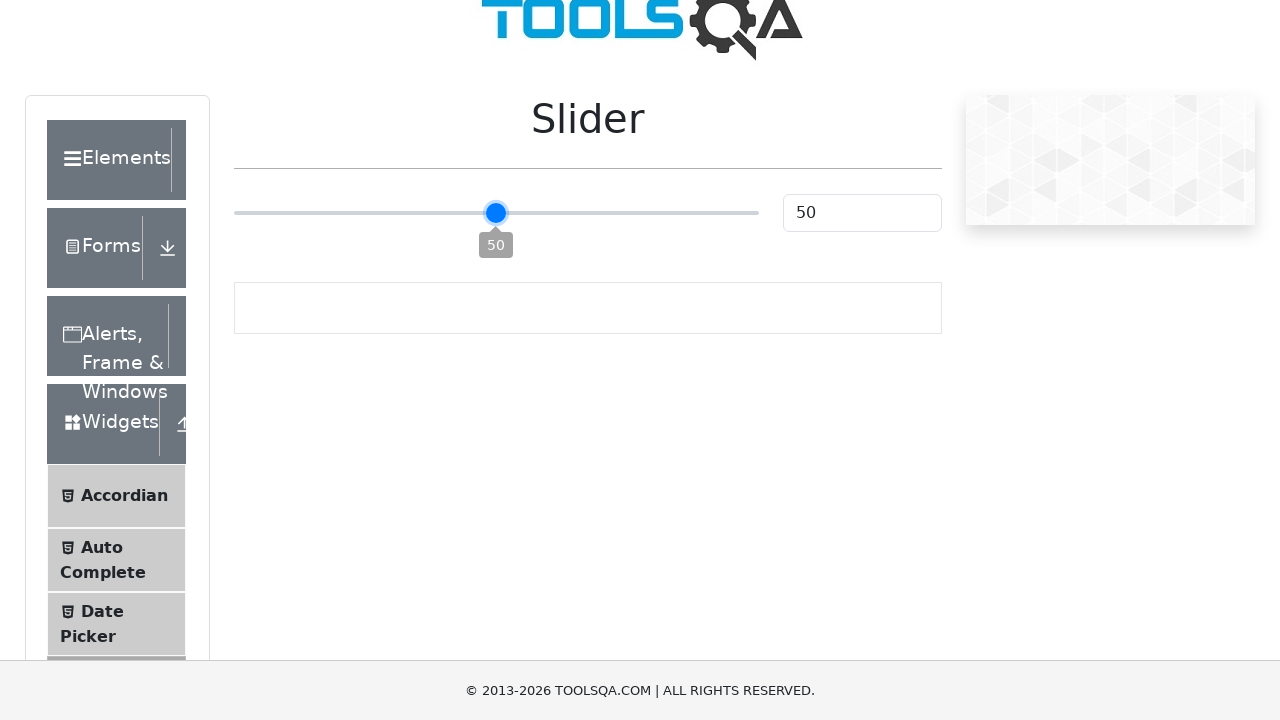

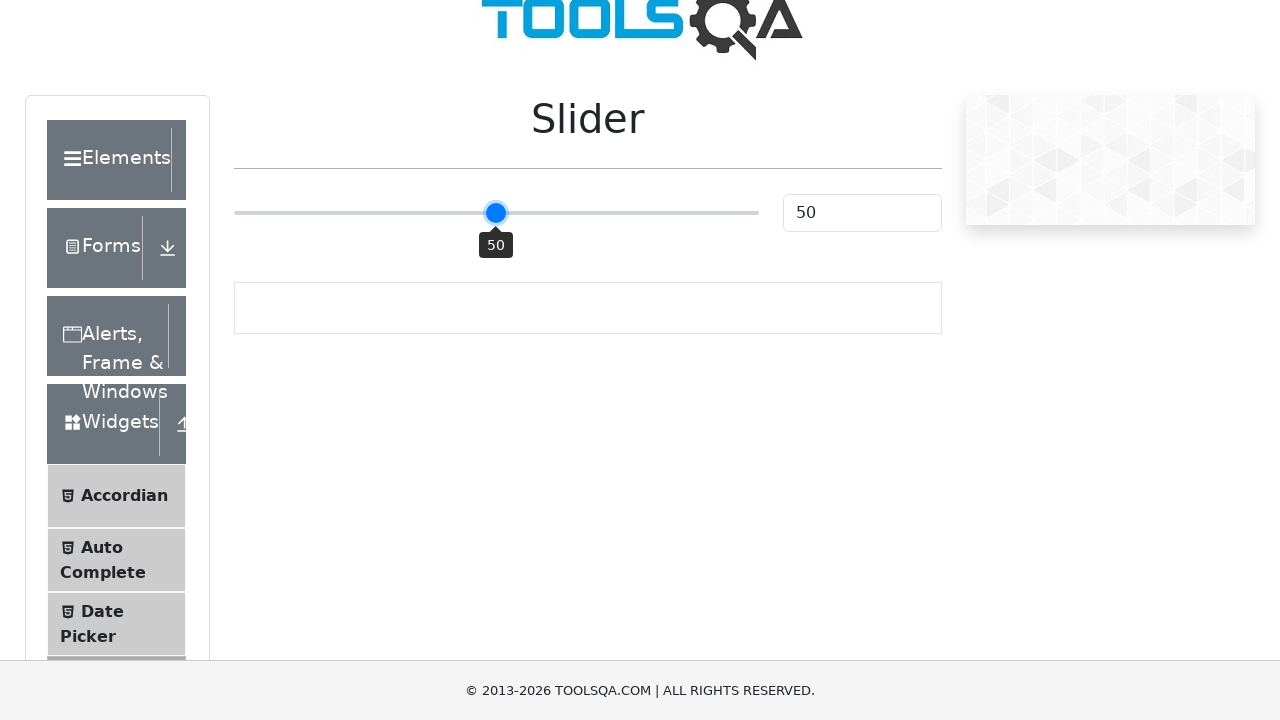